Tests various JavaScript scroll operations on a practice automation page including scrolling to bottom, top, to specific elements, and within a table

Starting URL: https://rahulshettyacademy.com/AutomationPractice

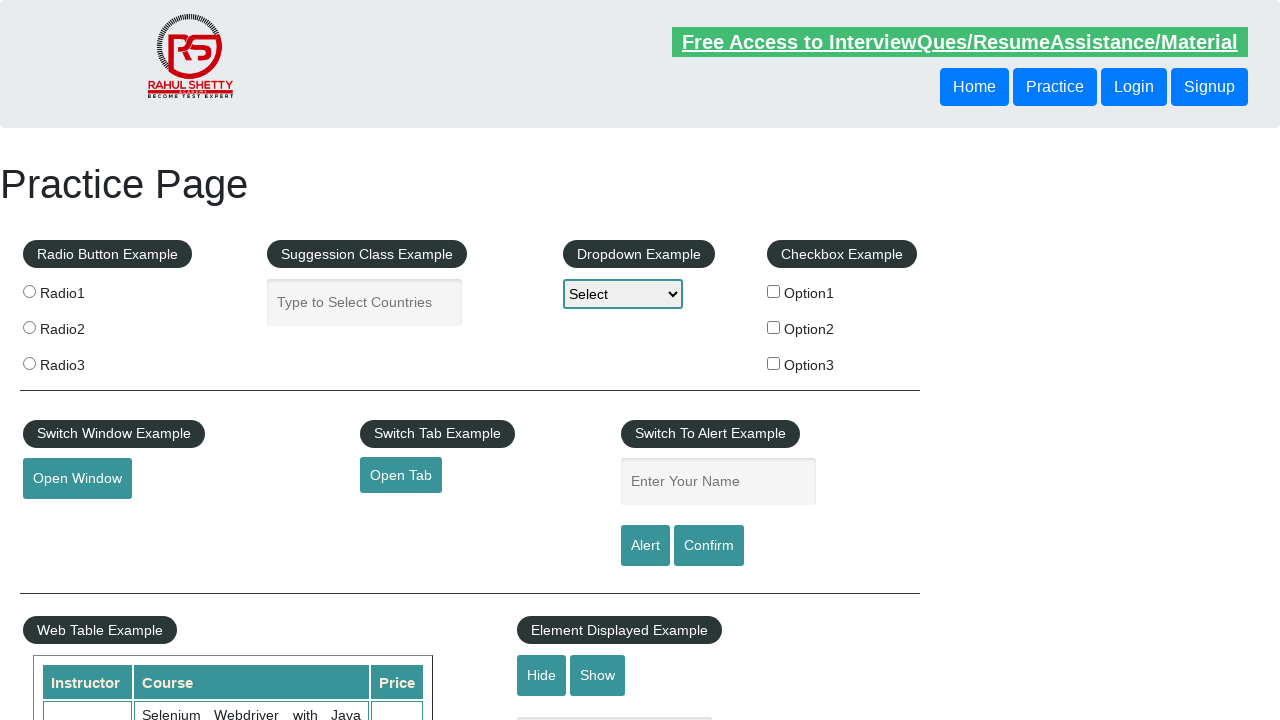

Scrolled to bottom of page using JavaScript
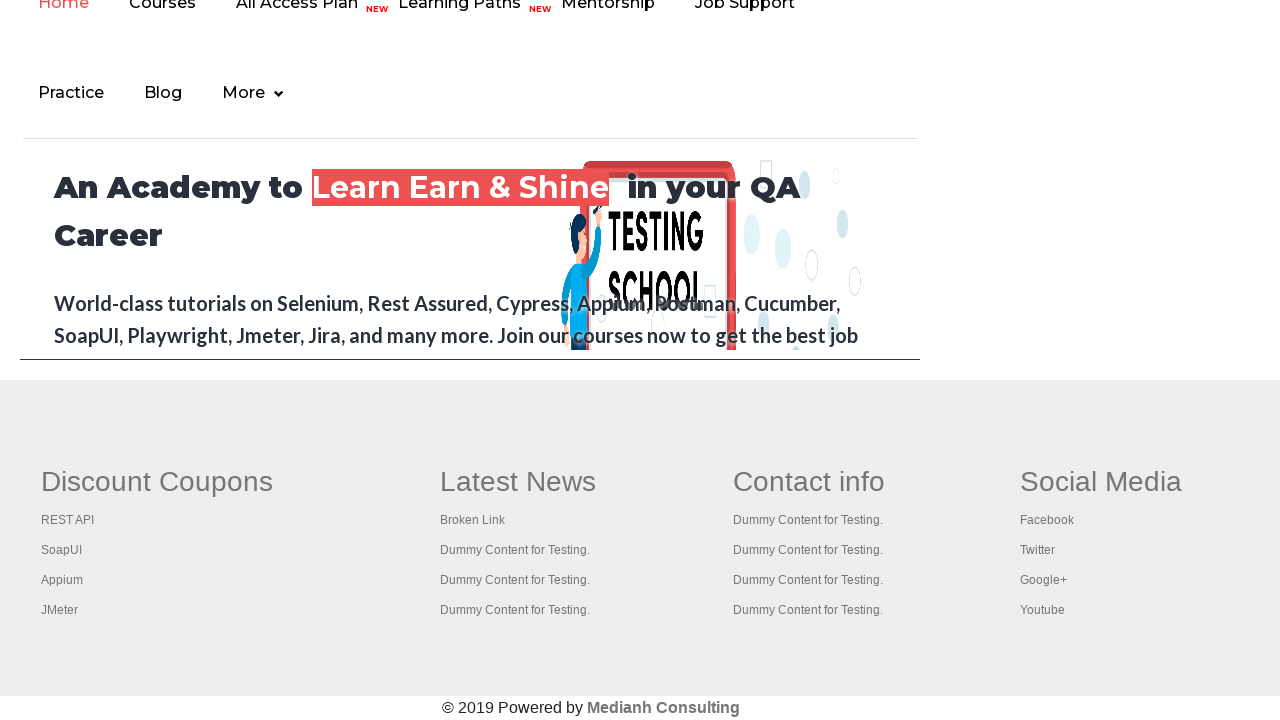

Waited 3 seconds after scrolling to bottom
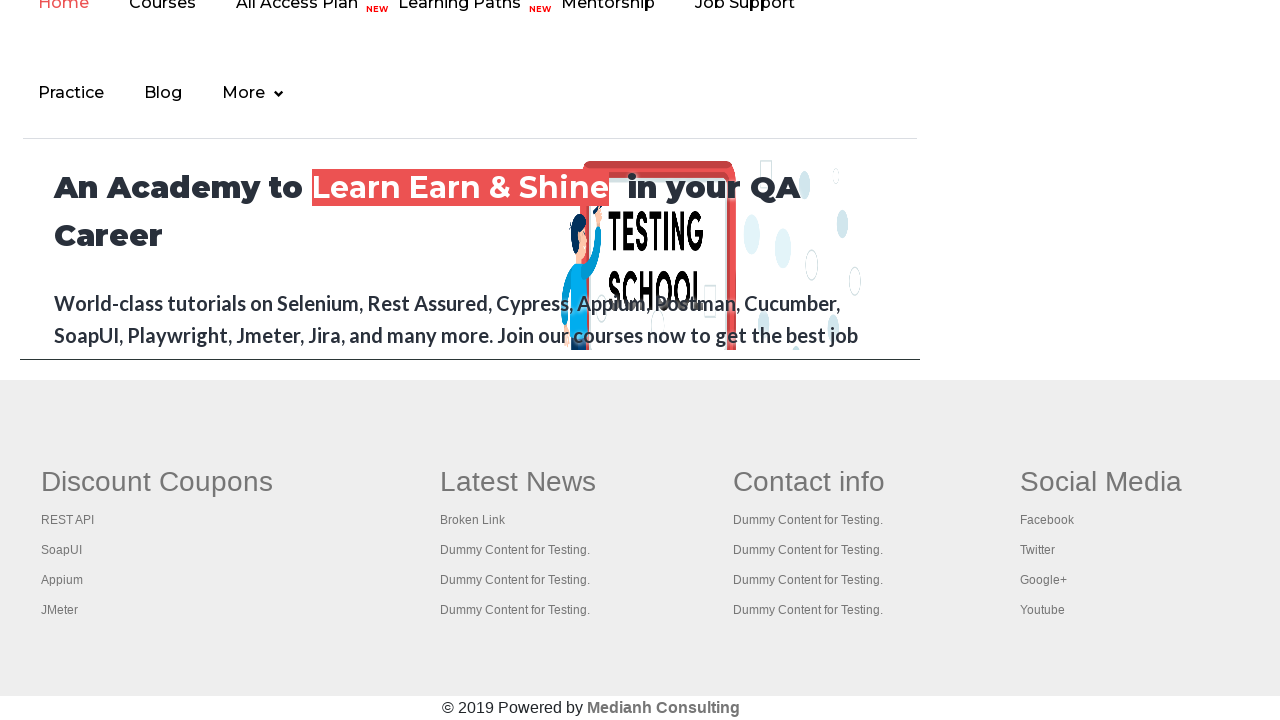

Scrolled back to top of page using JavaScript
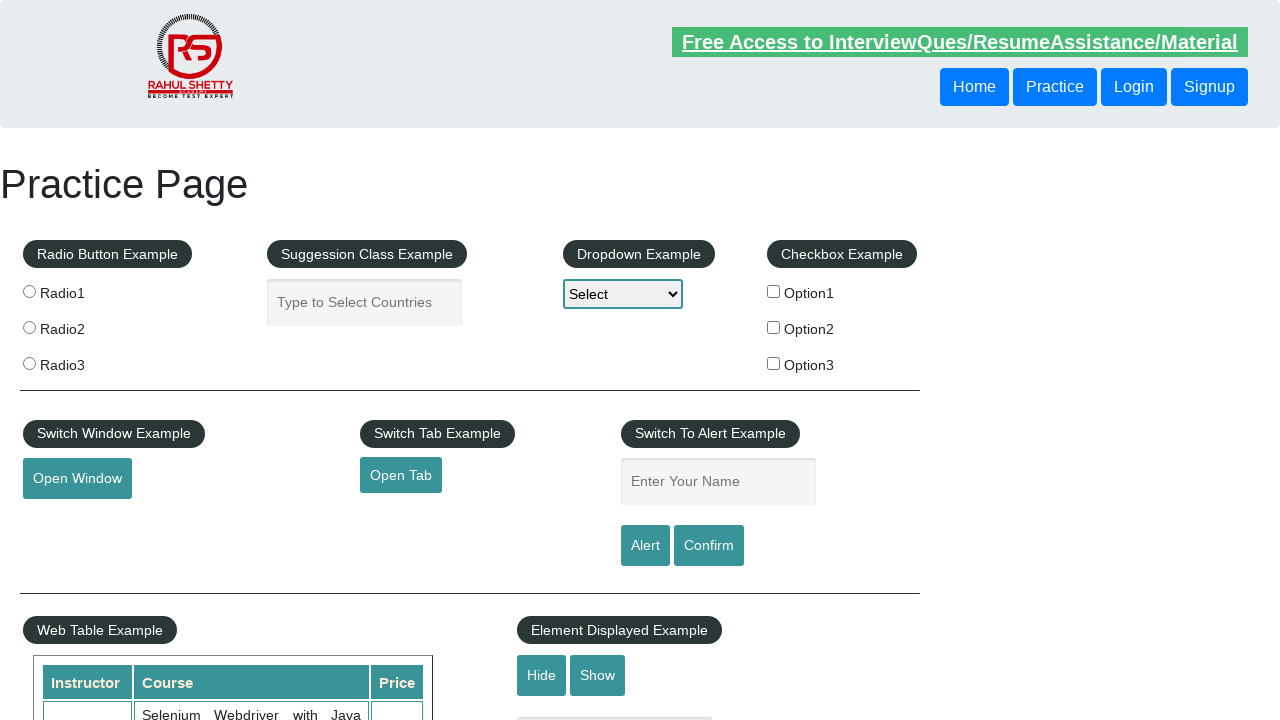

Waited 3 seconds after scrolling to top
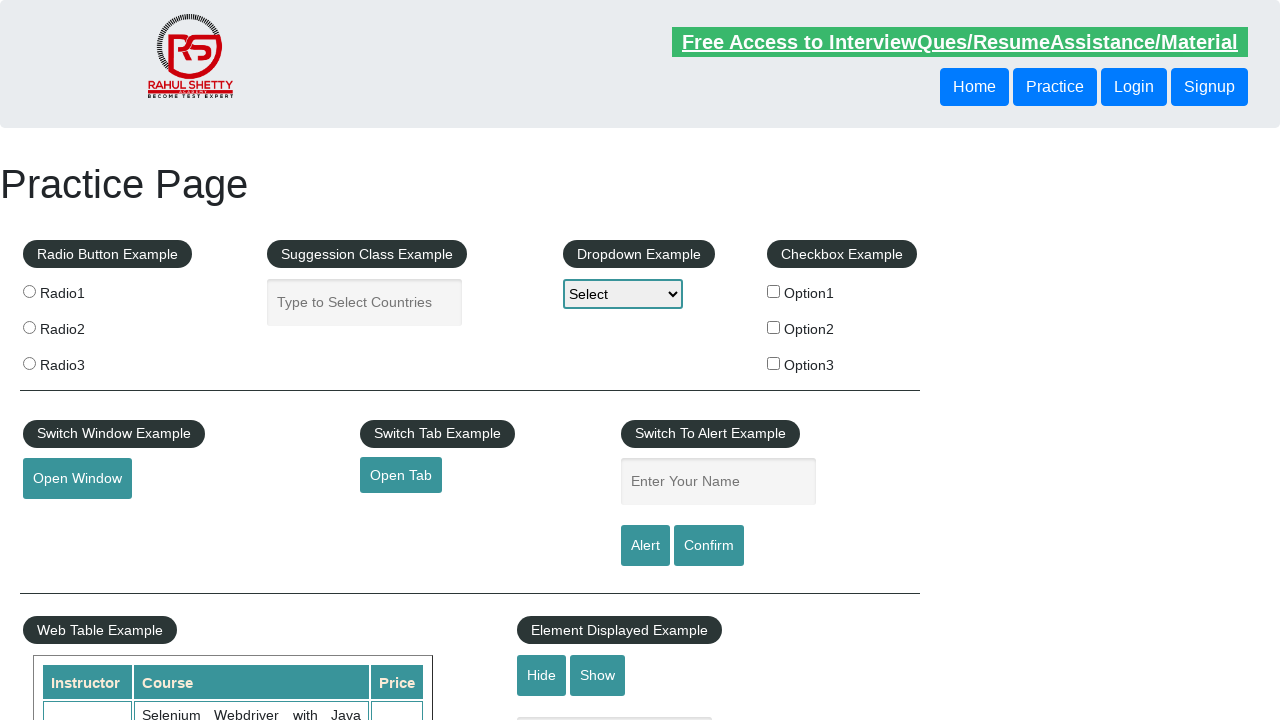

Located iFrame Example element
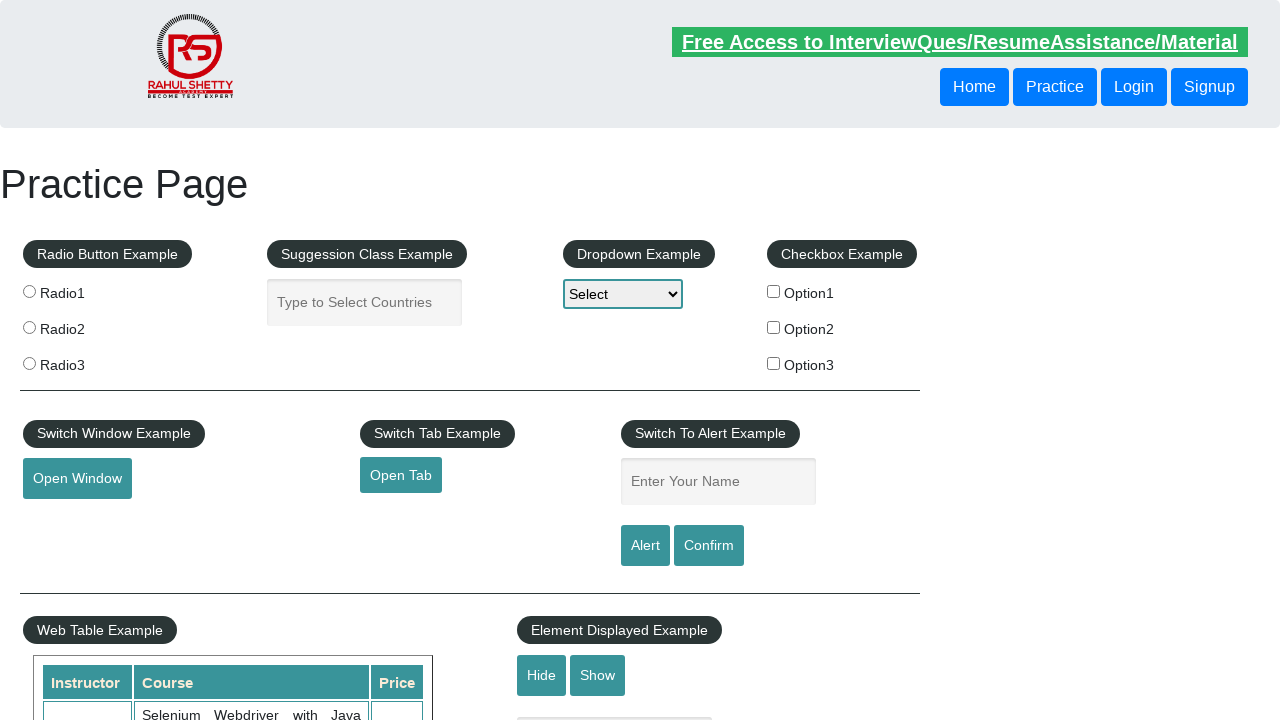

Scrolled to iFrame Example element into view
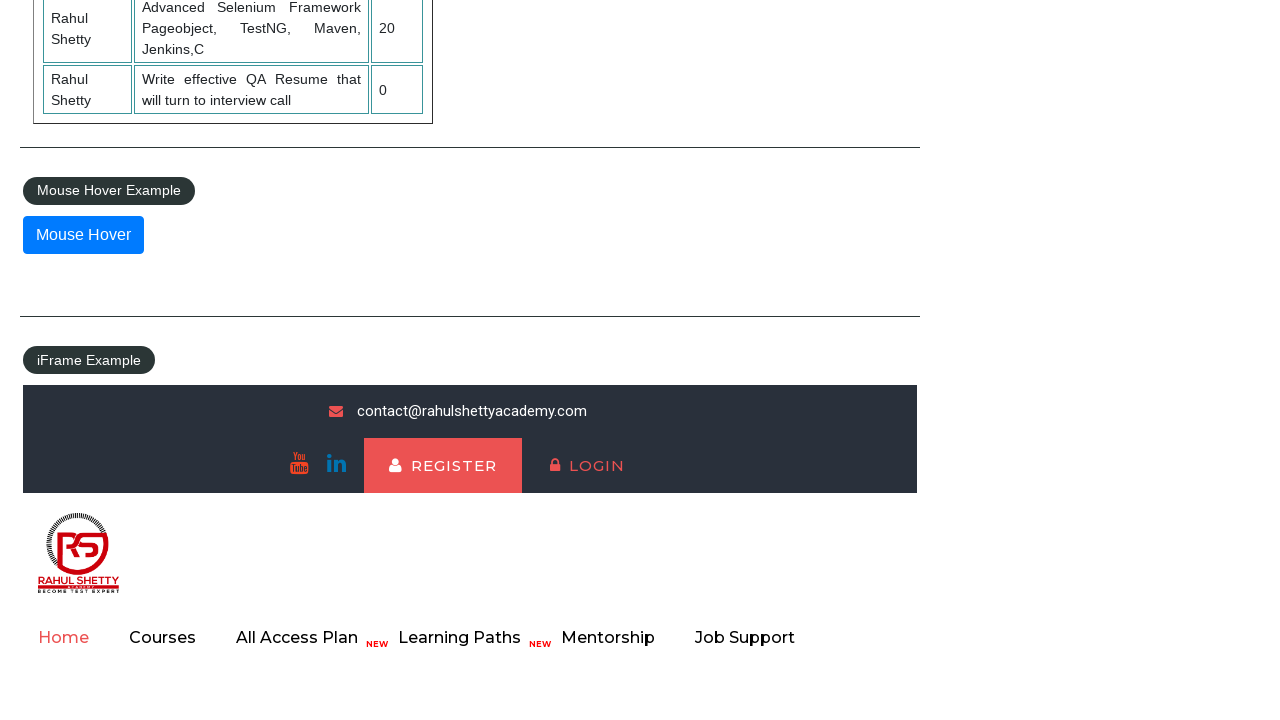

Waited 3 seconds after scrolling to iFrame Example
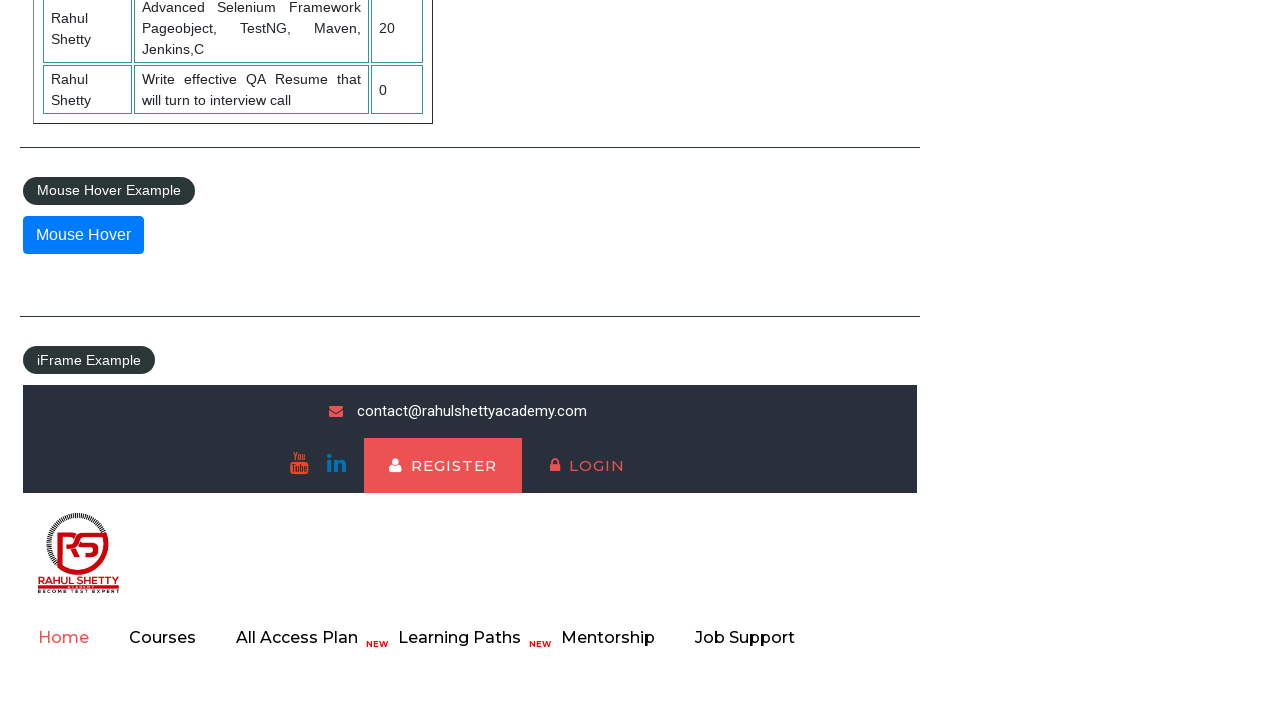

Scrolled back to top of page again using JavaScript
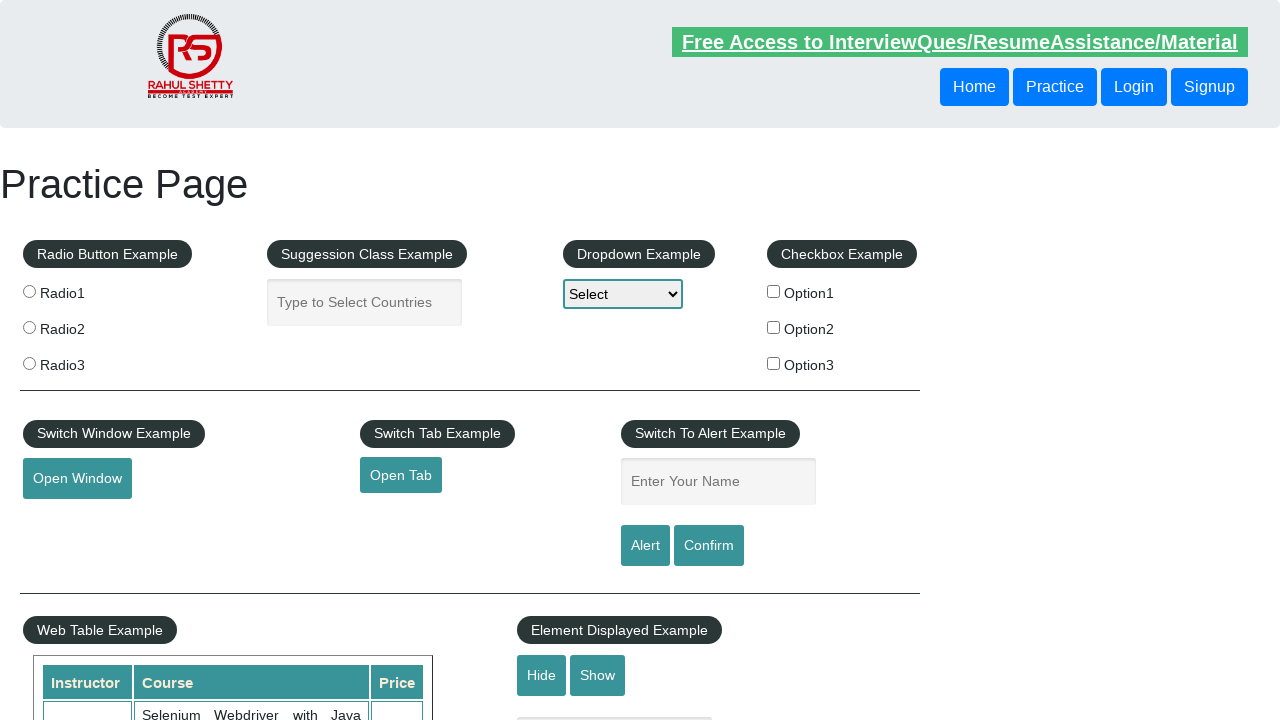

Waited 3 seconds after scrolling to top again
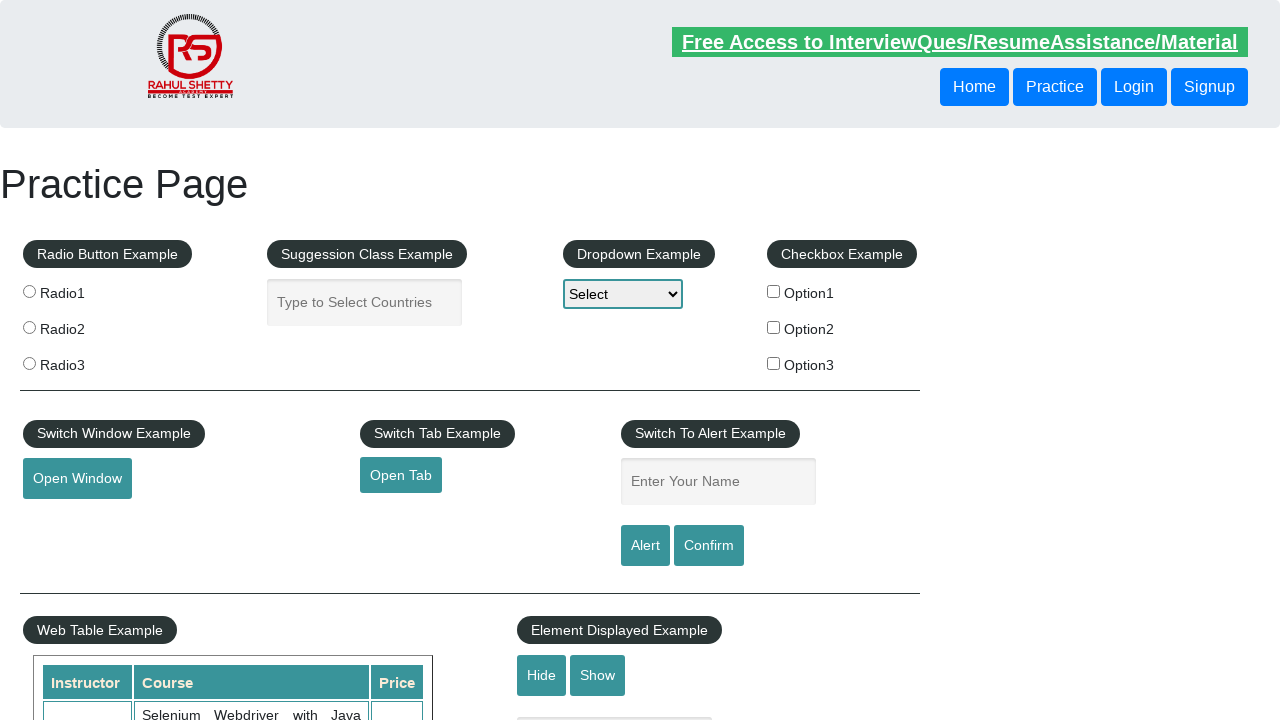

Scrolled down 500 pixels using JavaScript
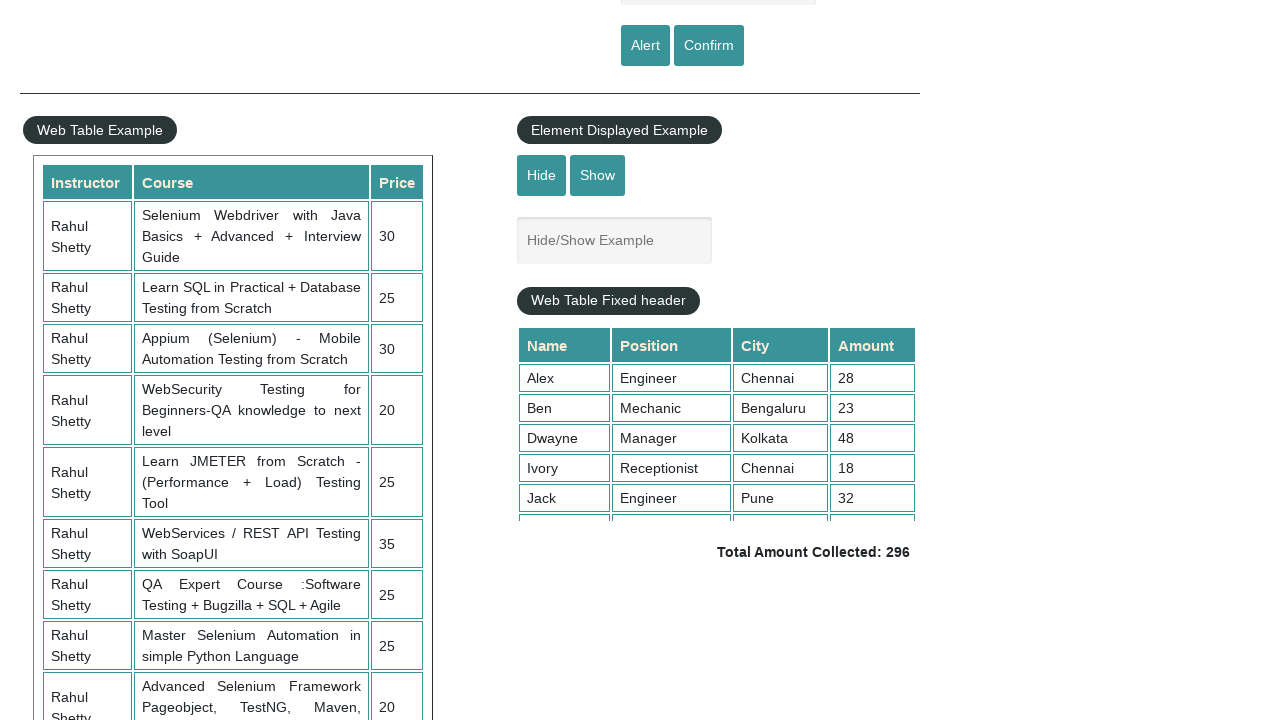

Waited 3 seconds after scrolling down 500 pixels
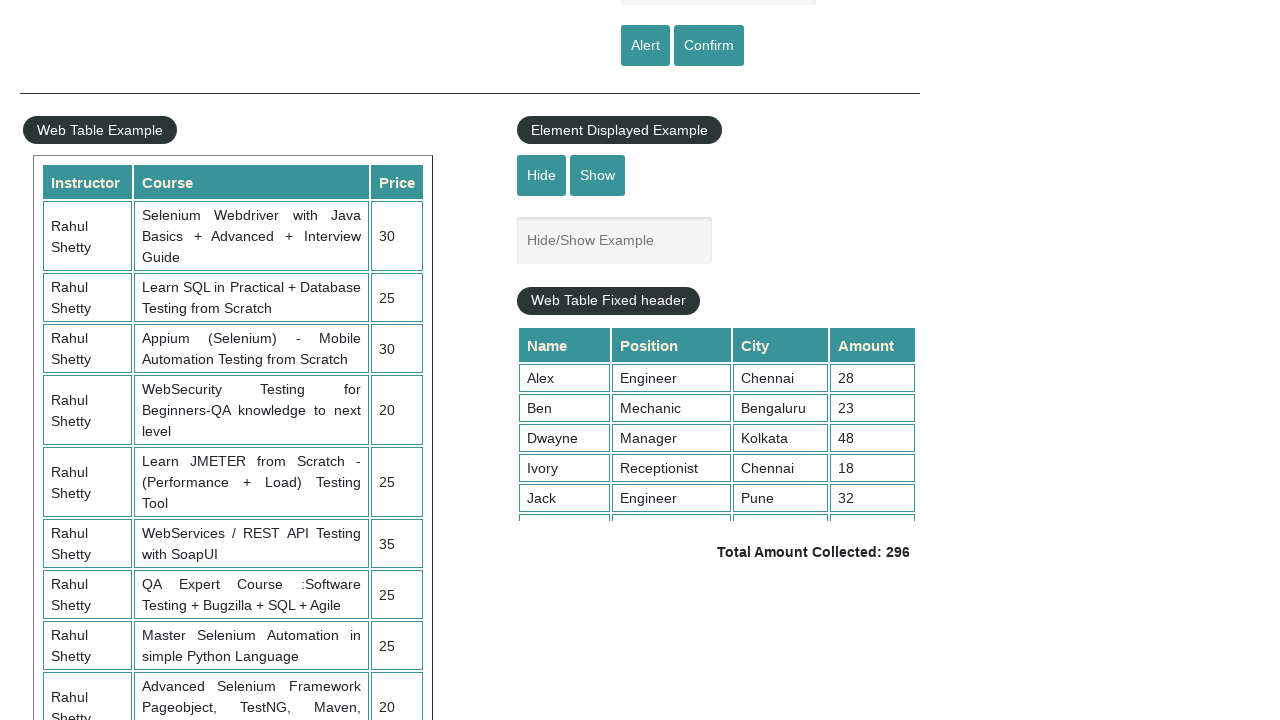

Scrolled inside the fixed header table by 1000 pixels
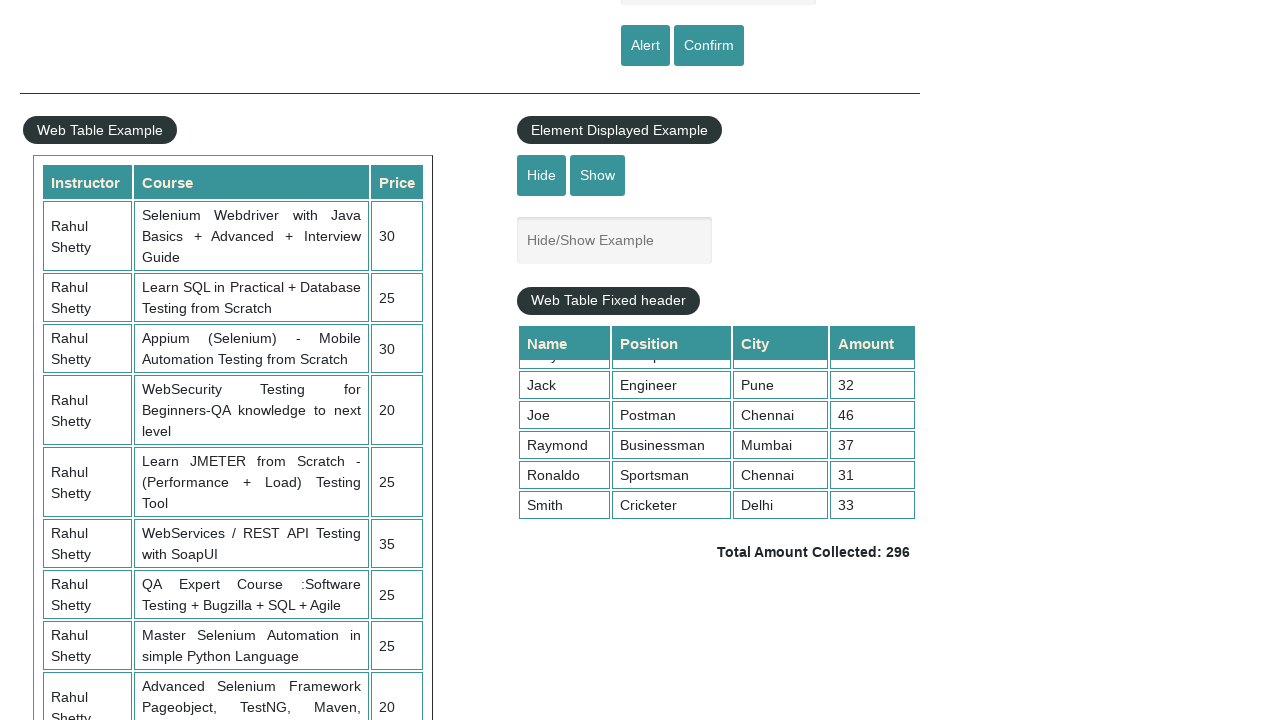

Located all elements in 4th column of fixed header table
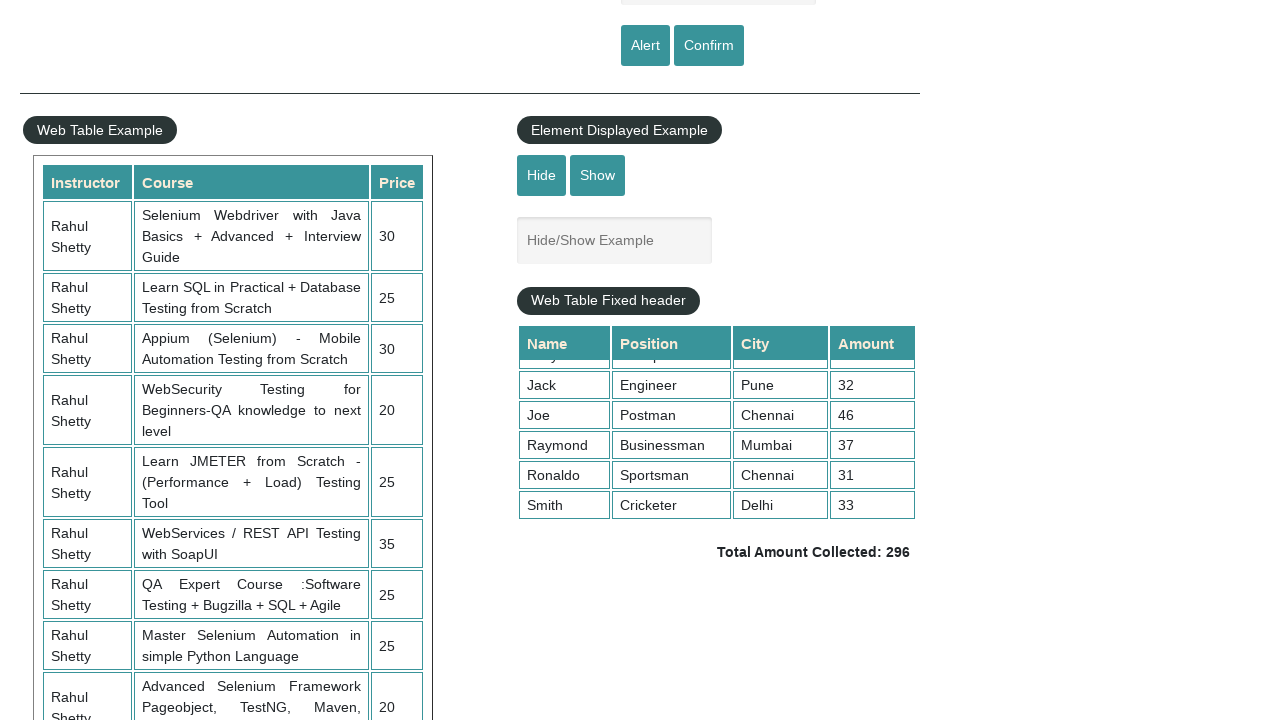

Calculated sum of 4th column values: 296
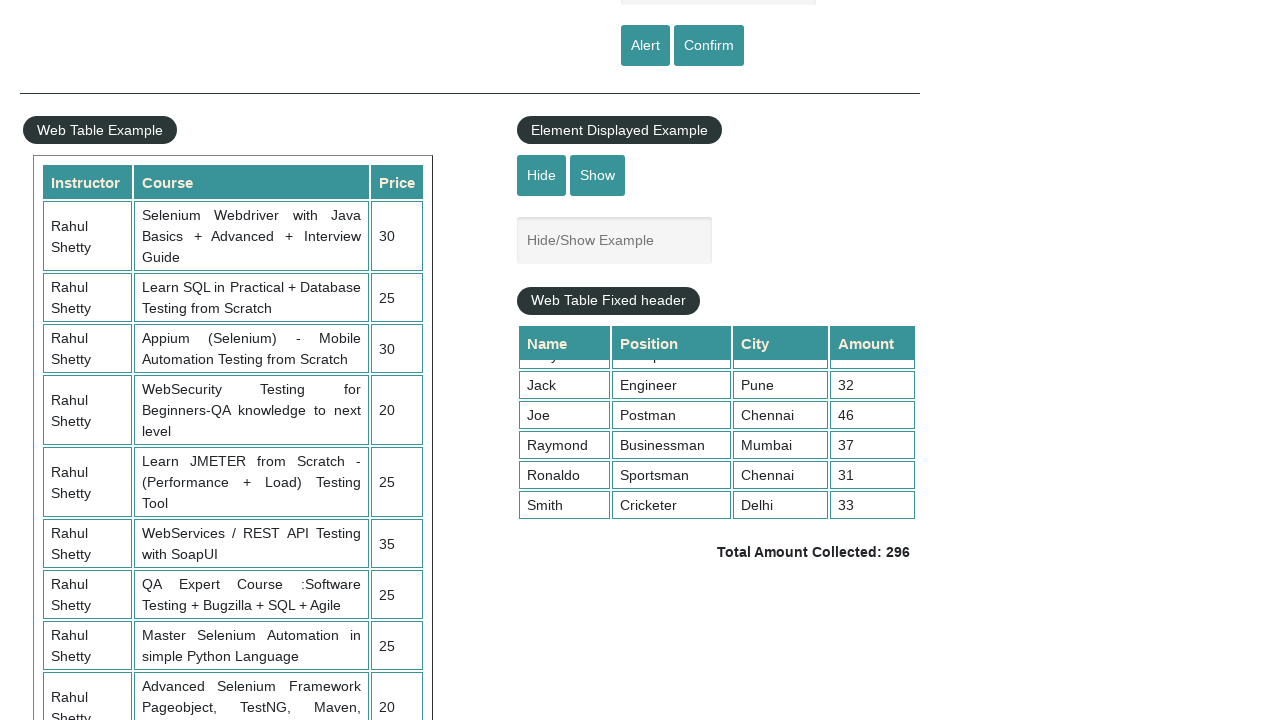

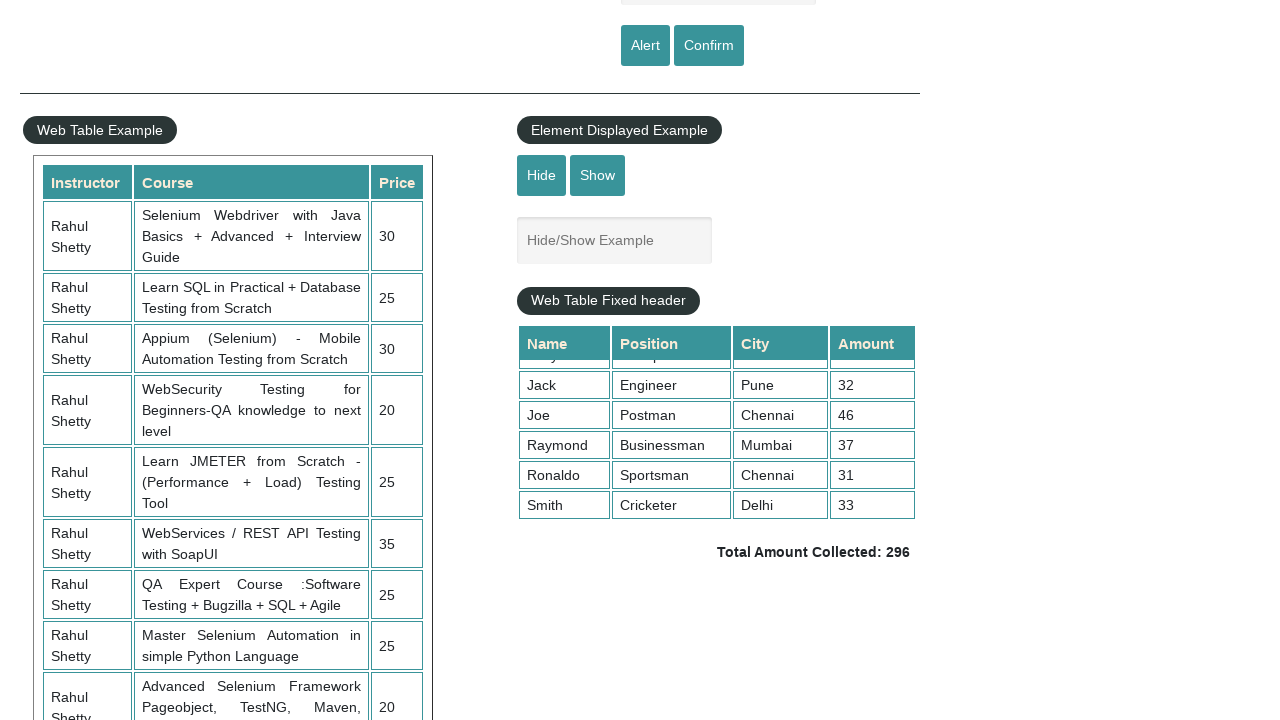